Tests multiple window handling by opening a new window, switching between parent and child windows, and verifying content in each window

Starting URL: https://the-internet.herokuapp.com/

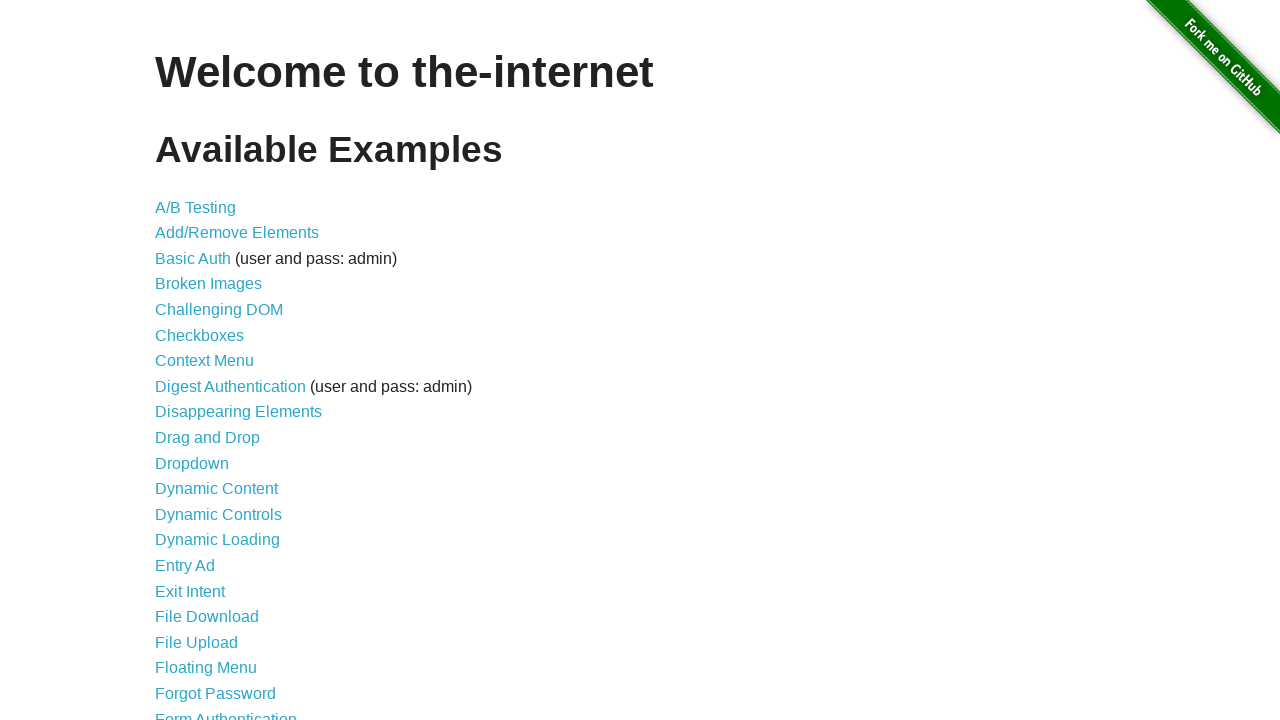

Clicked on Multiple Windows link at (218, 369) on xpath=//a[text()='Multiple Windows']
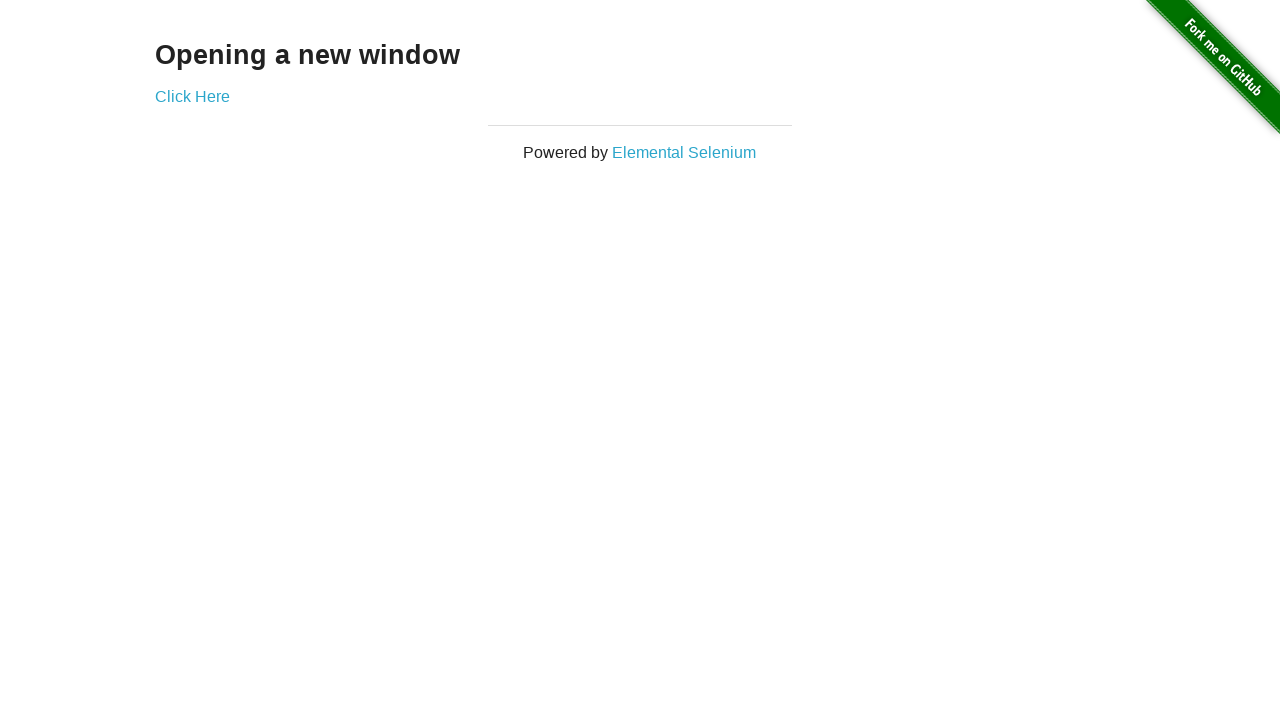

Clicked on Click Here link to open new window at (192, 96) on xpath=//a[text()='Click Here']
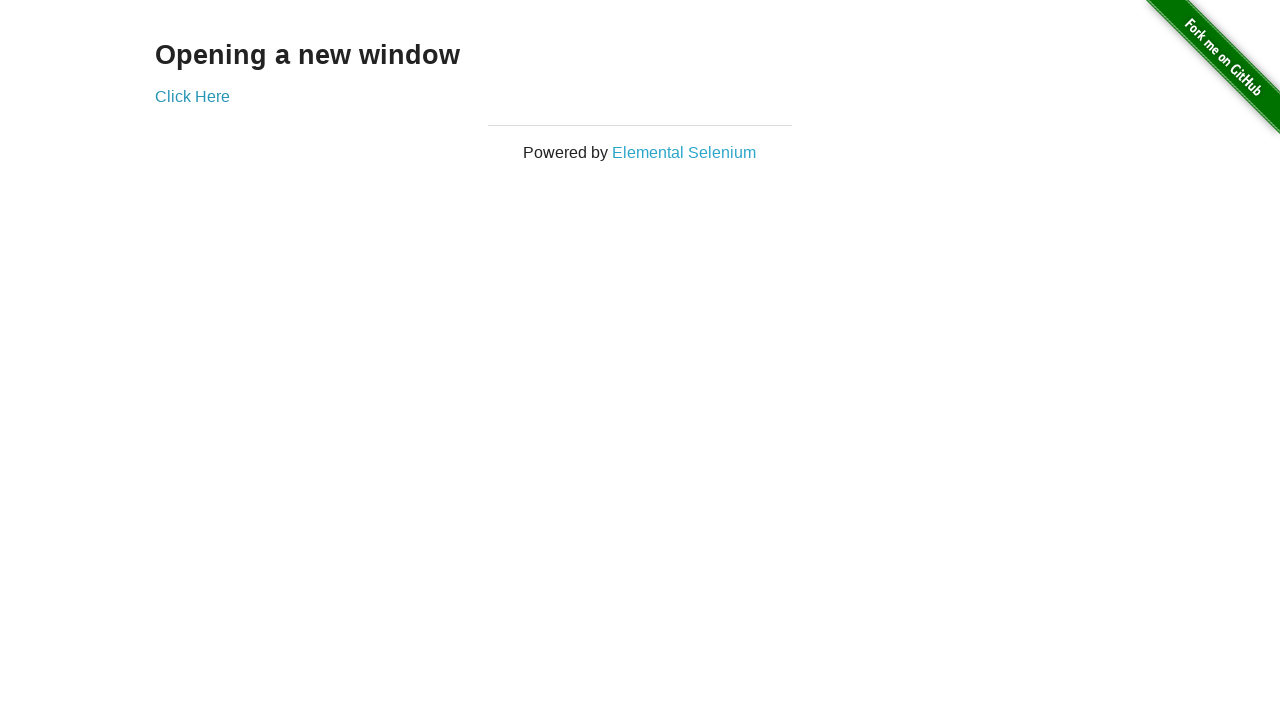

Waited for new window to open
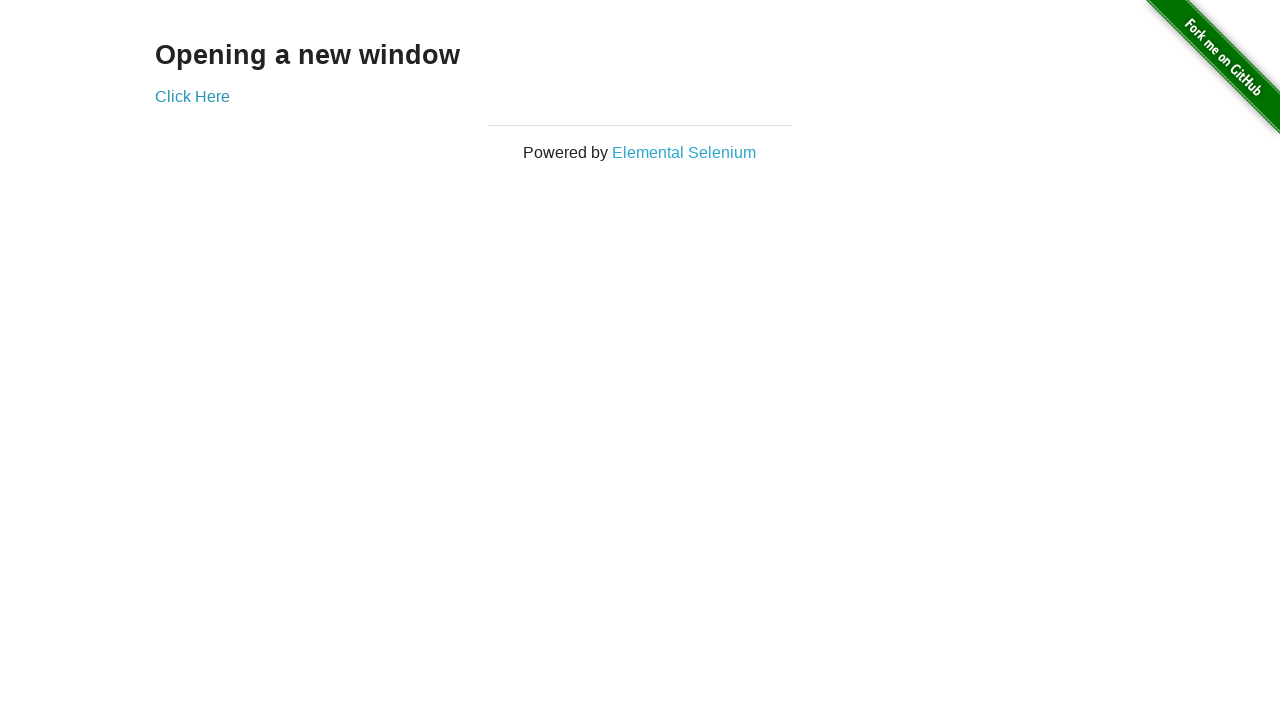

Retrieved all open pages/tabs from context
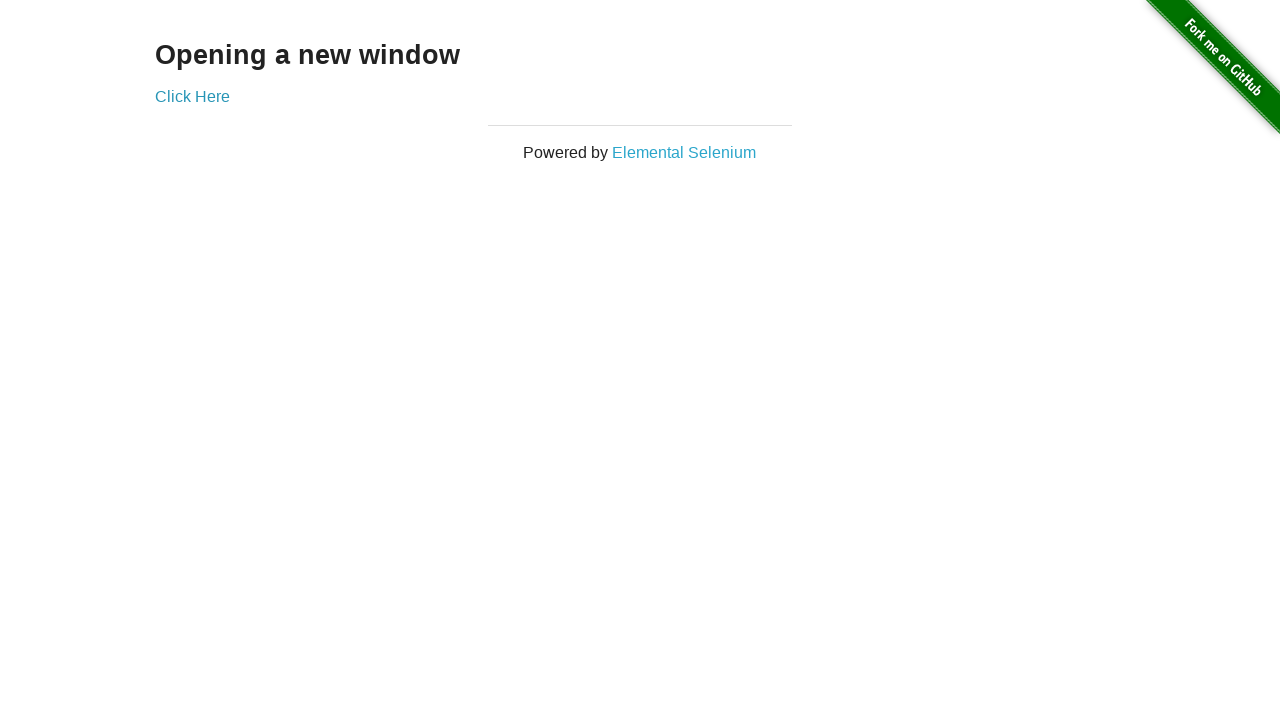

Switched to new window (last opened)
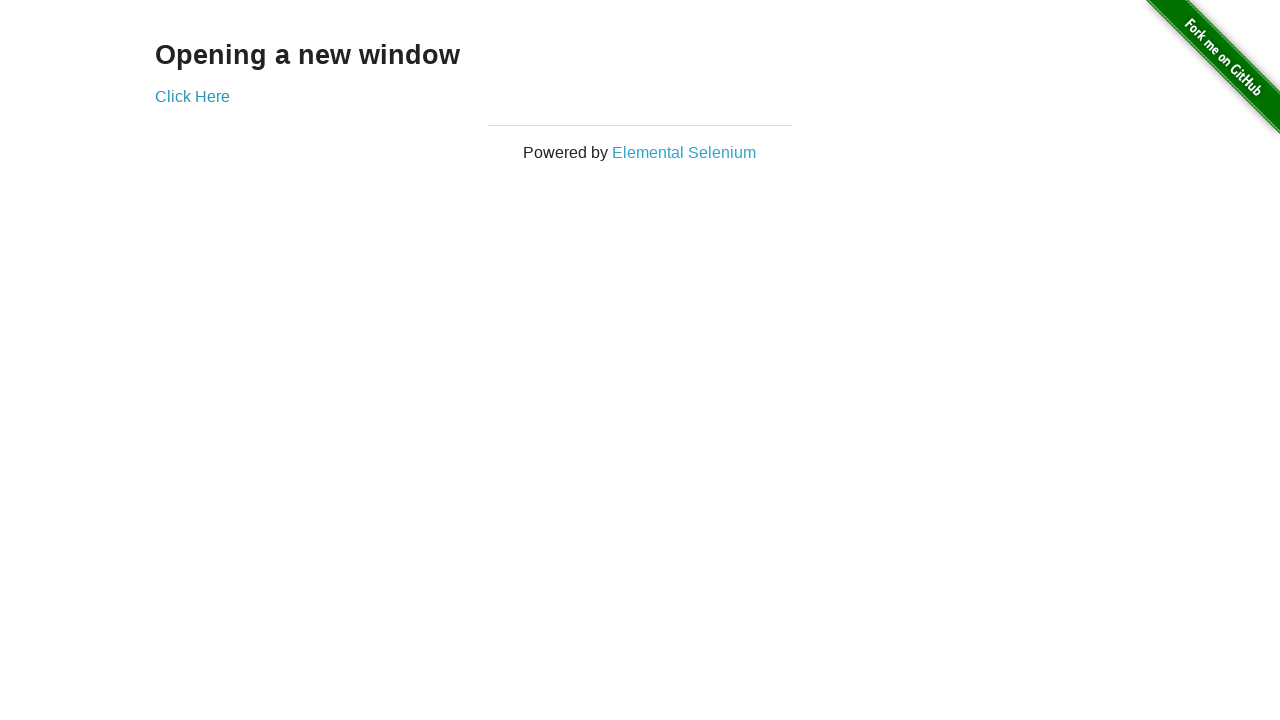

Verified 'New Window' heading is present in new window
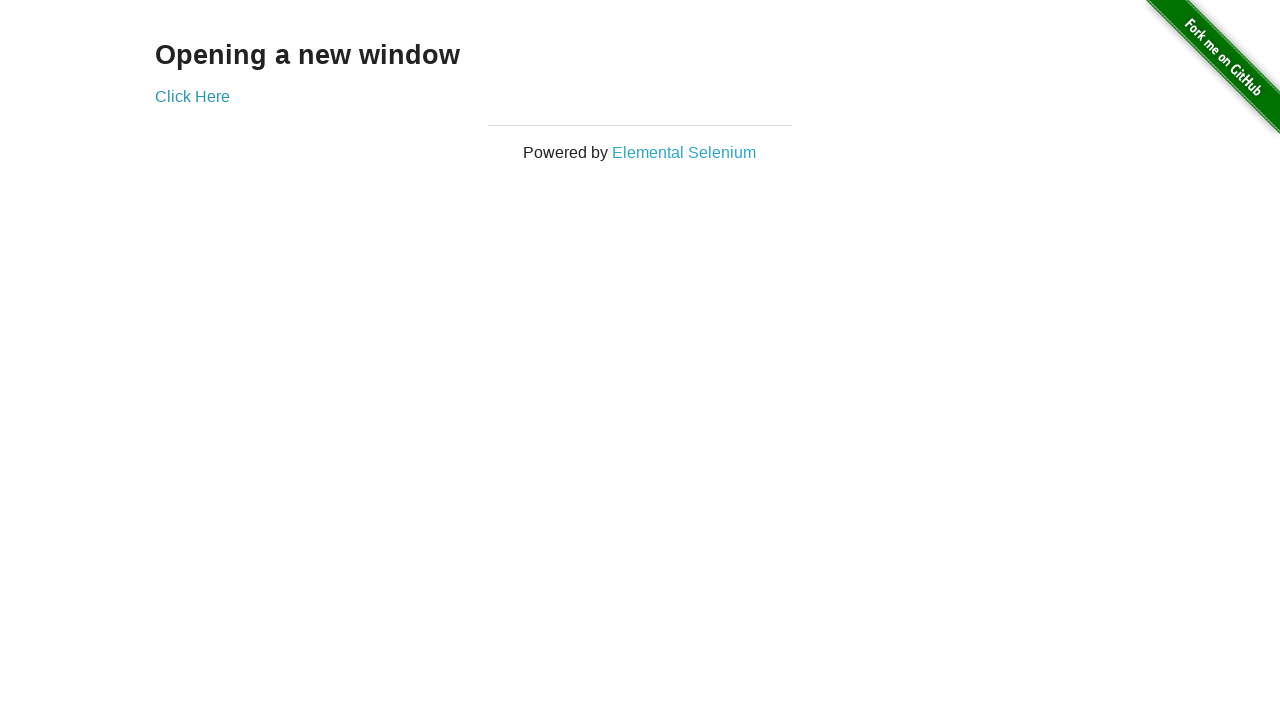

Switched back to original window
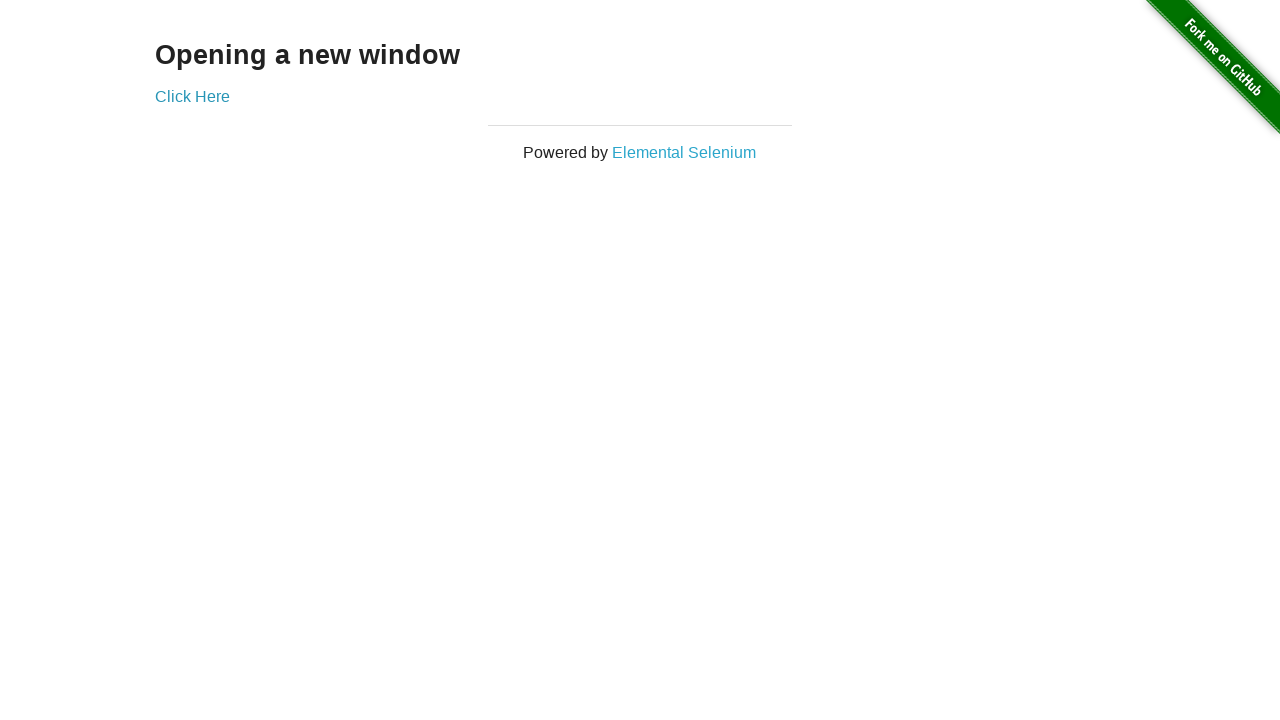

Verified 'Opening a new window' heading is present in original window
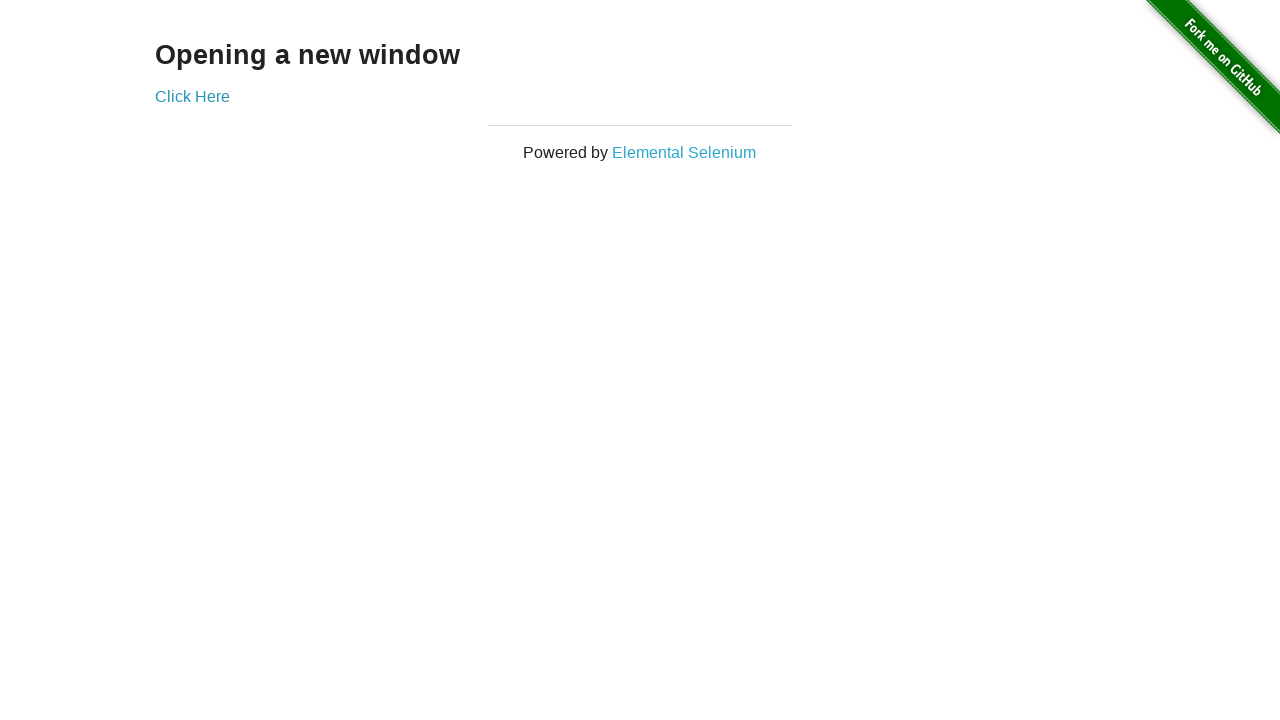

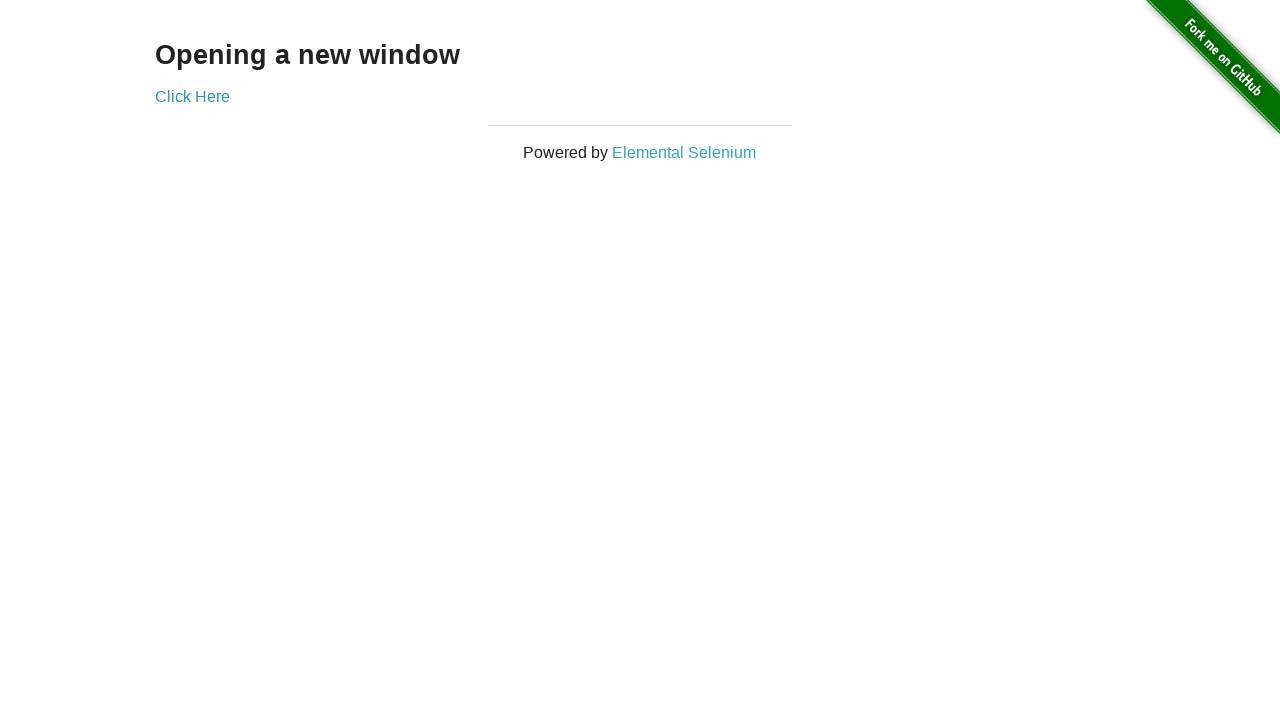